Tests various alert dialog interactions including accepting alerts, dismissing confirmations, and entering text in prompt dialogs

Starting URL: https://www.leafground.com/alert.xhtml

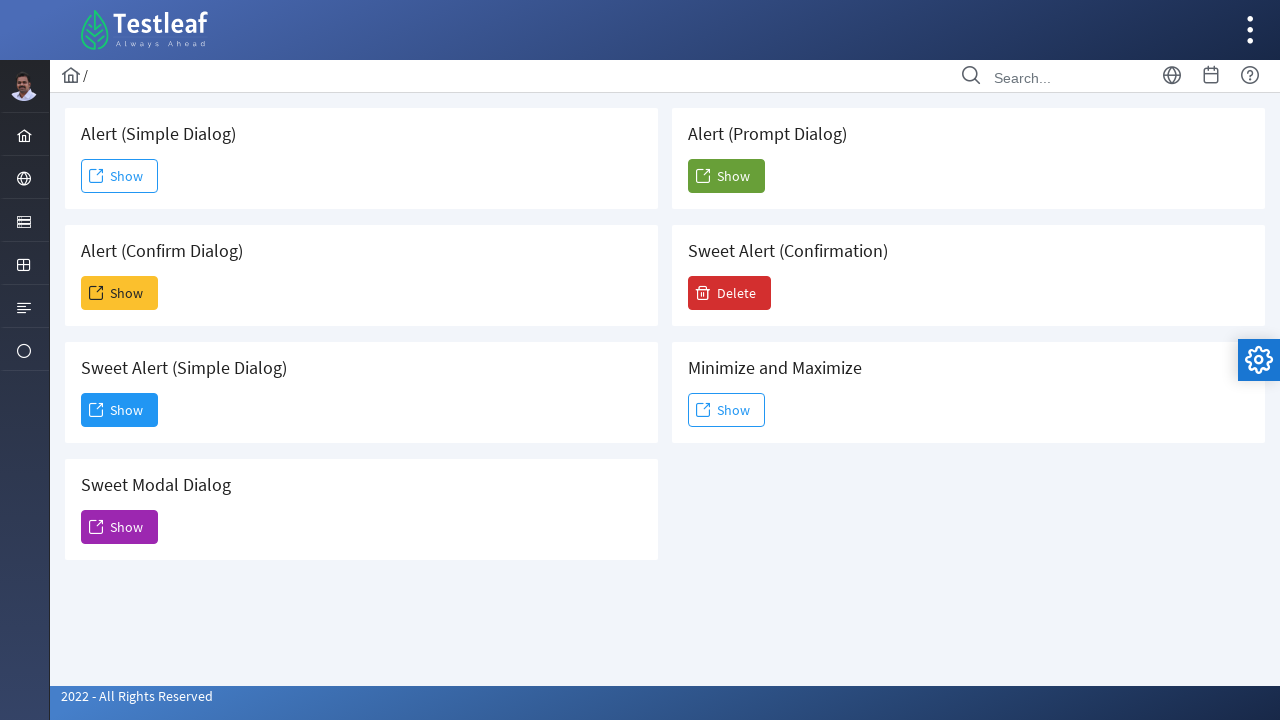

Clicked button to trigger simple alert dialog at (120, 176) on #j_idt88\:j_idt91
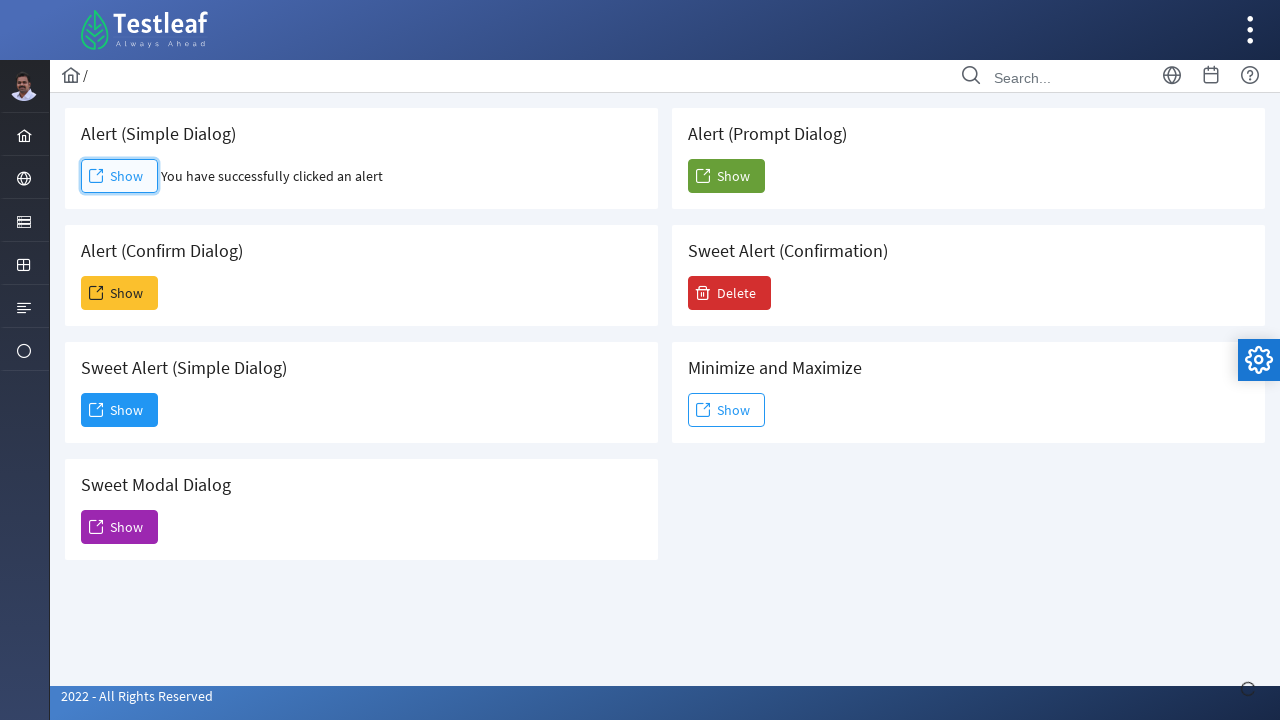

Set up dialog handler to accept alerts
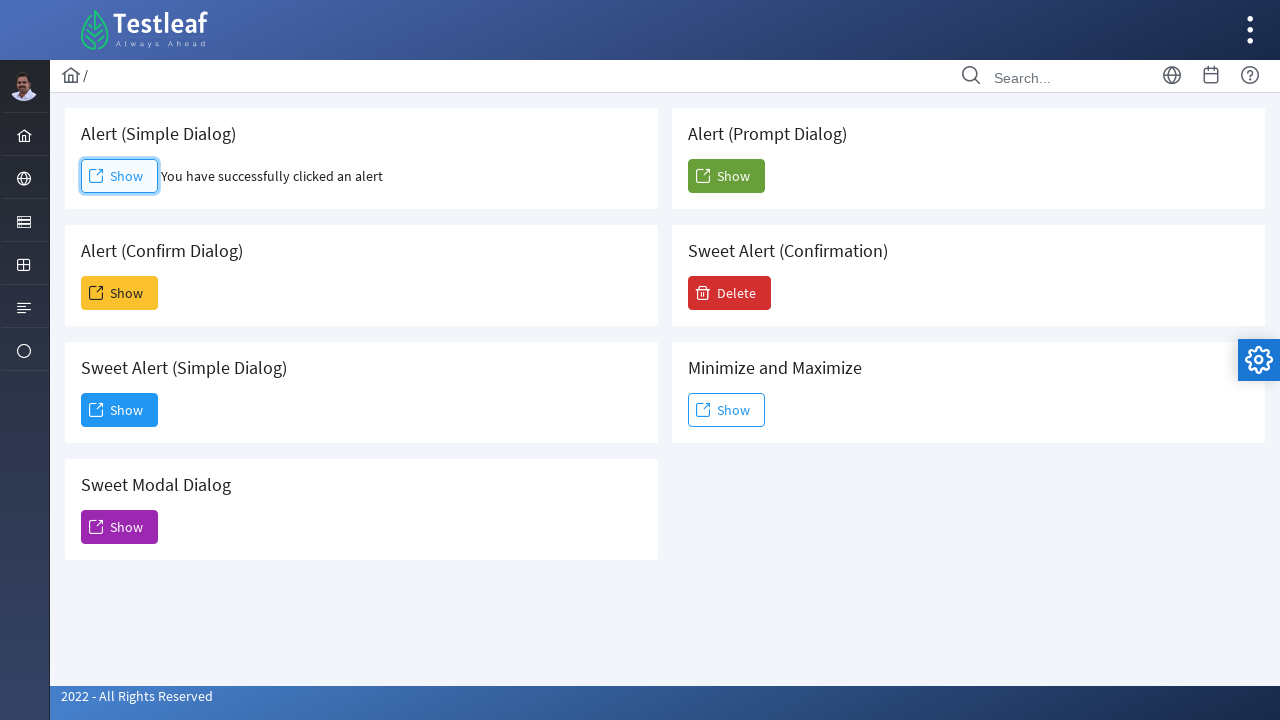

Clicked button to trigger confirmation dialog at (120, 293) on #j_idt88\:j_idt93
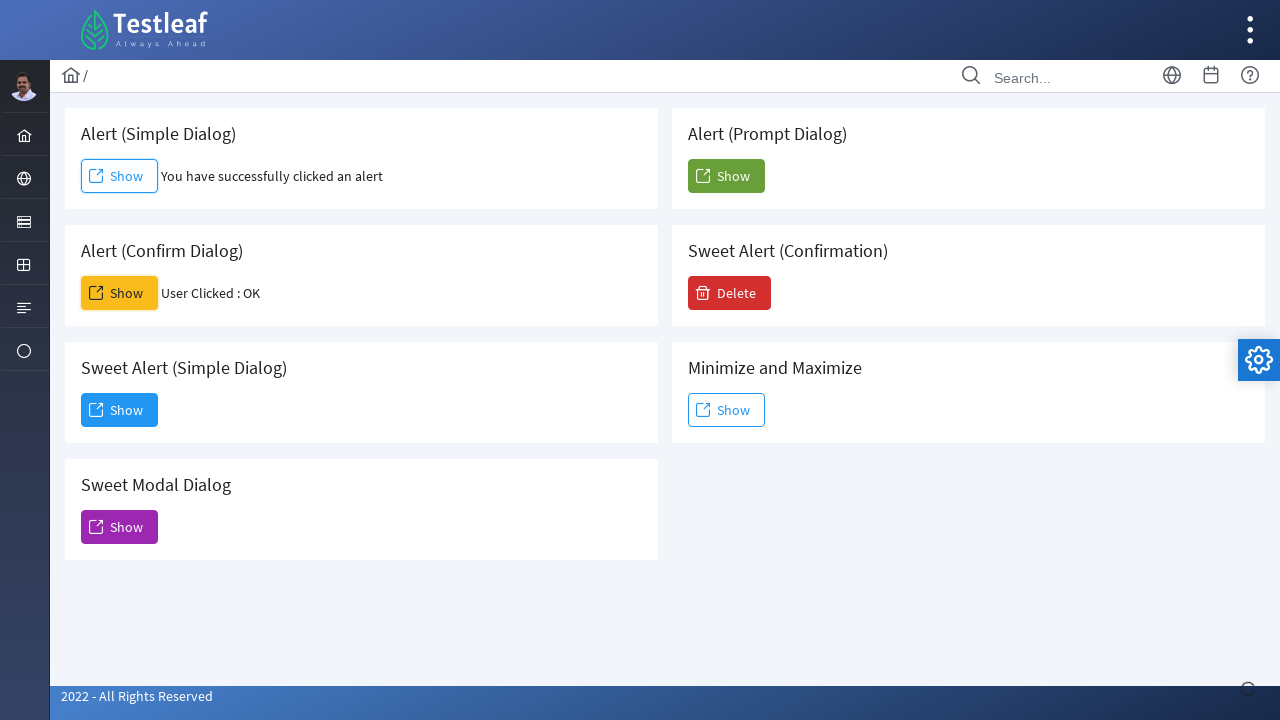

Set up dialog handler to dismiss confirmation
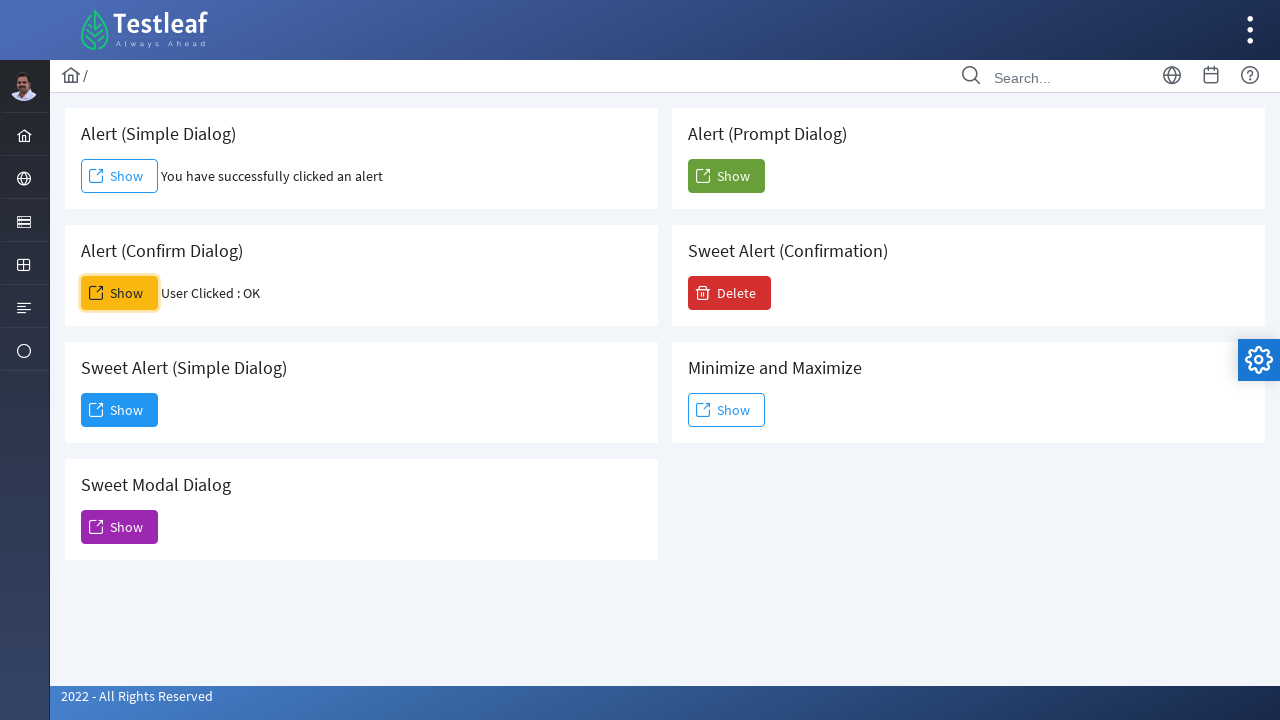

Clicked confirmation button and dismissed the dialog at (120, 293) on #j_idt88\:j_idt93
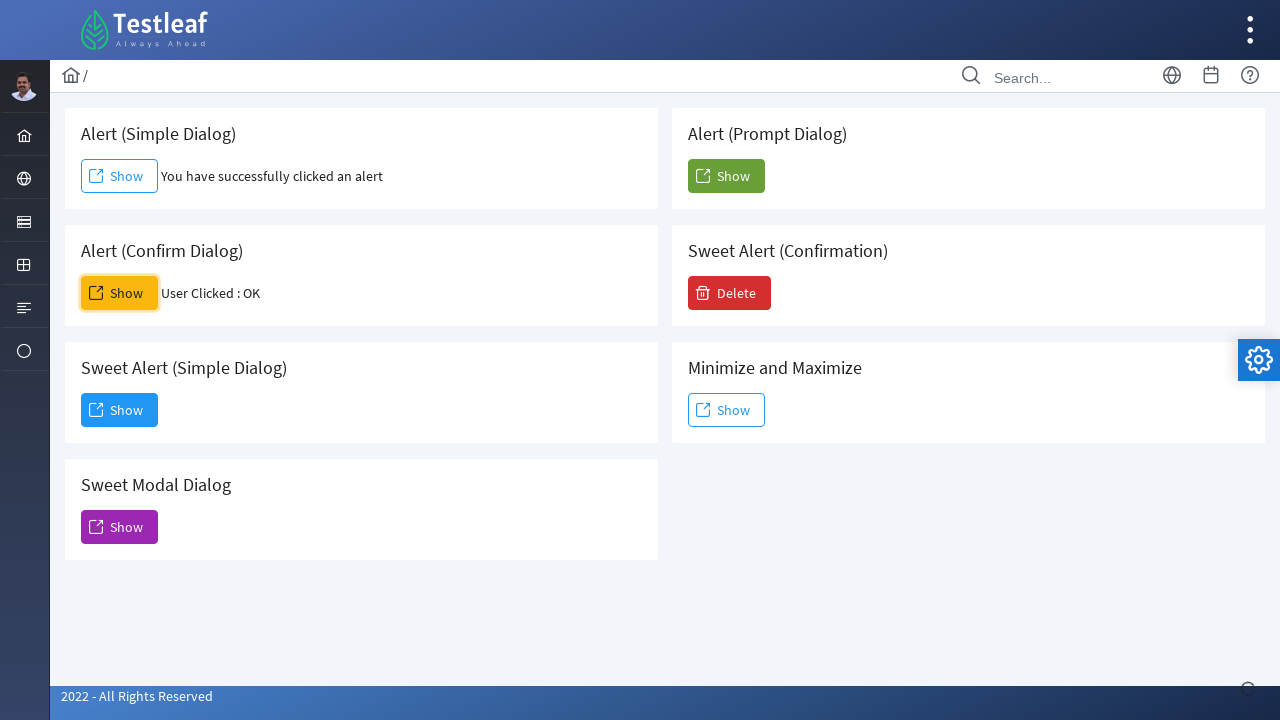

Clicked button to trigger prompt dialog at (726, 176) on #j_idt88\:j_idt104
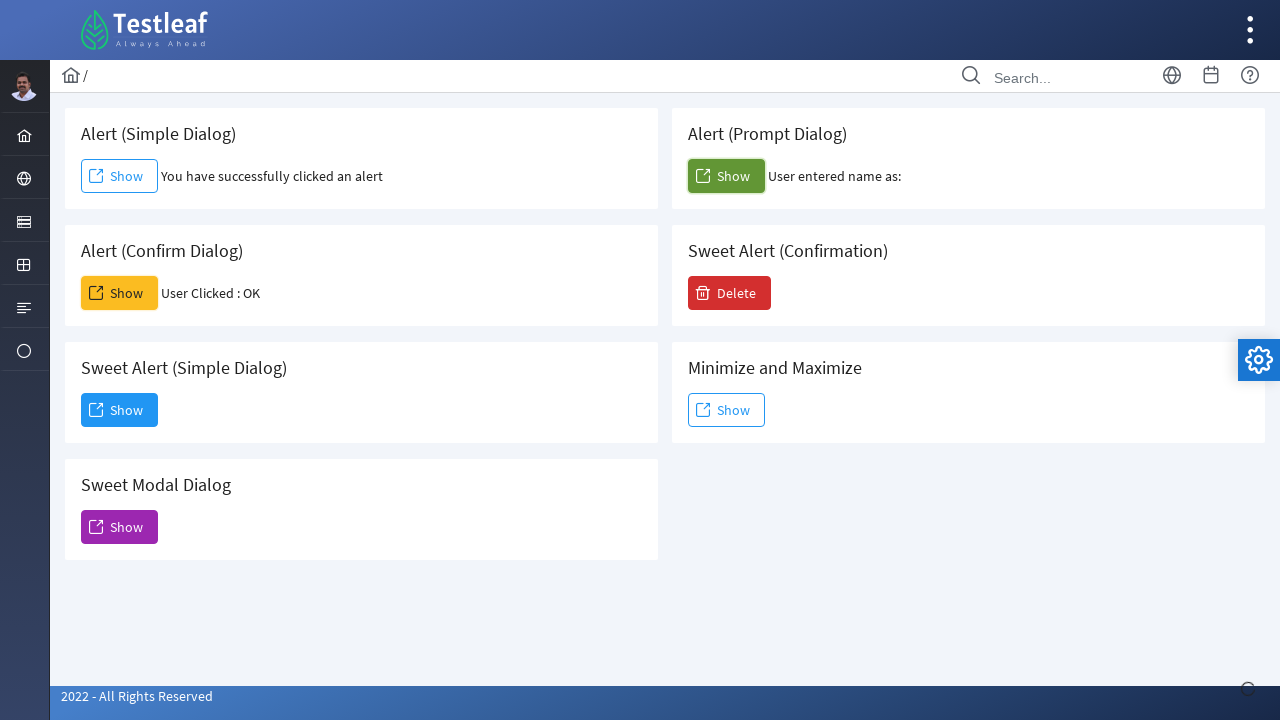

Set up dialog handler to enter text 'aji' and accept prompt
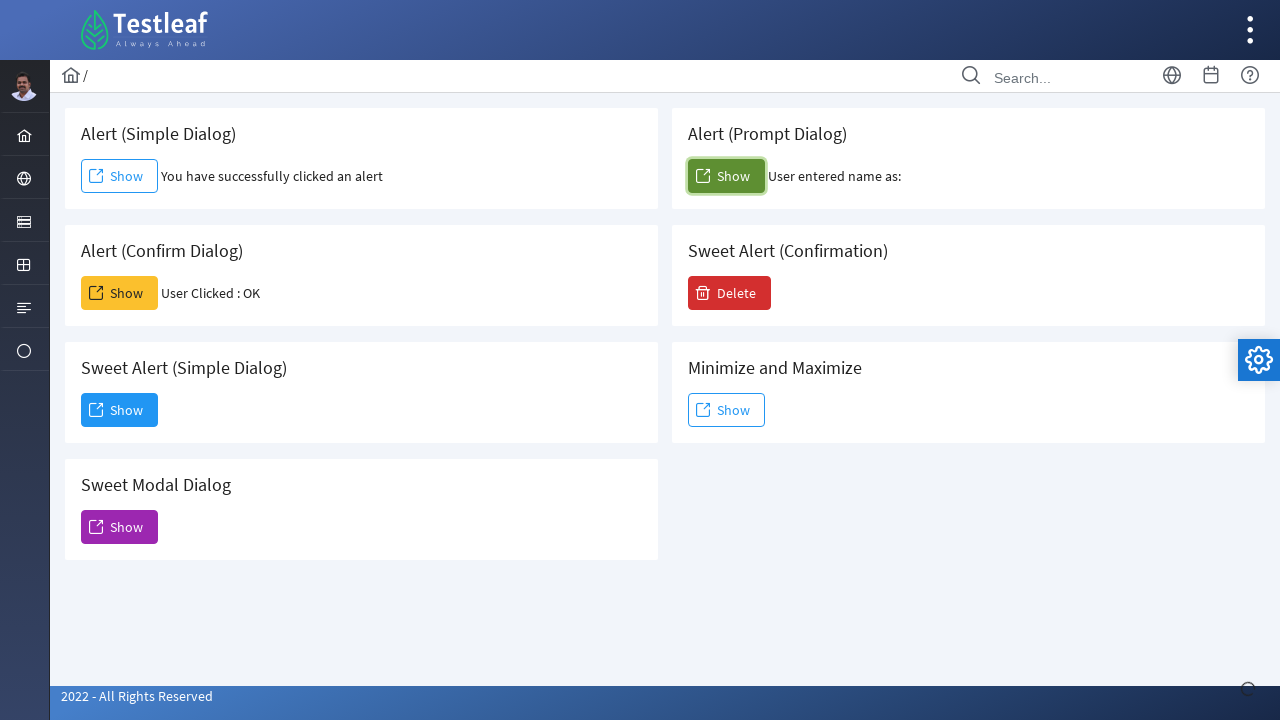

Clicked prompt button and accepted with text input at (726, 176) on #j_idt88\:j_idt104
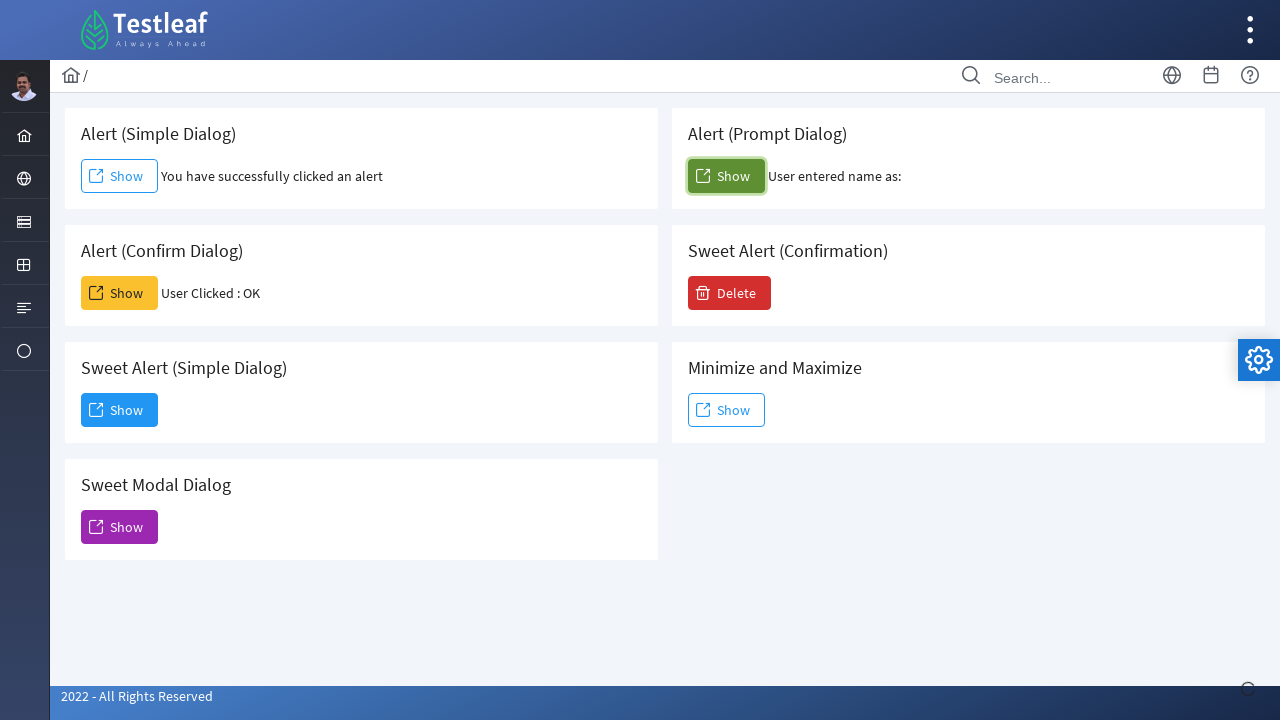

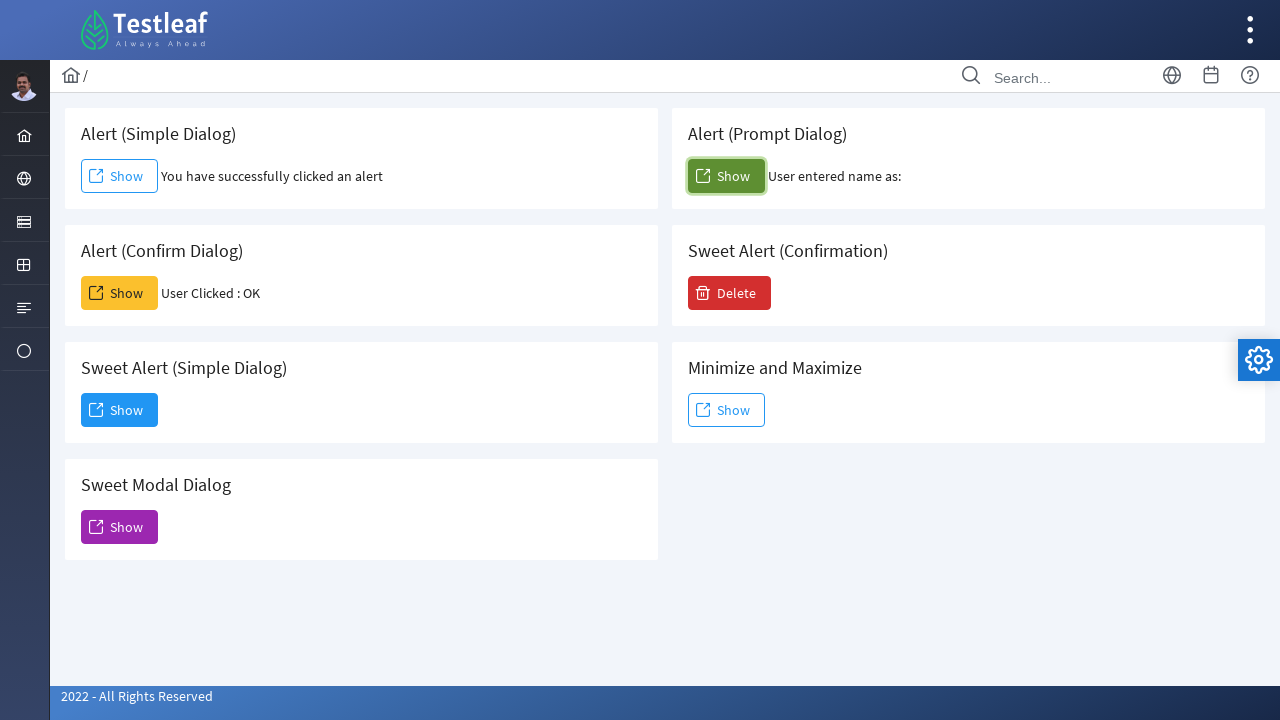